Tests infinite scroll functionality by scrolling down the page to trigger loading of additional quote elements, then verifying that more content has loaded.

Starting URL: https://quotes.toscrape.com/scroll

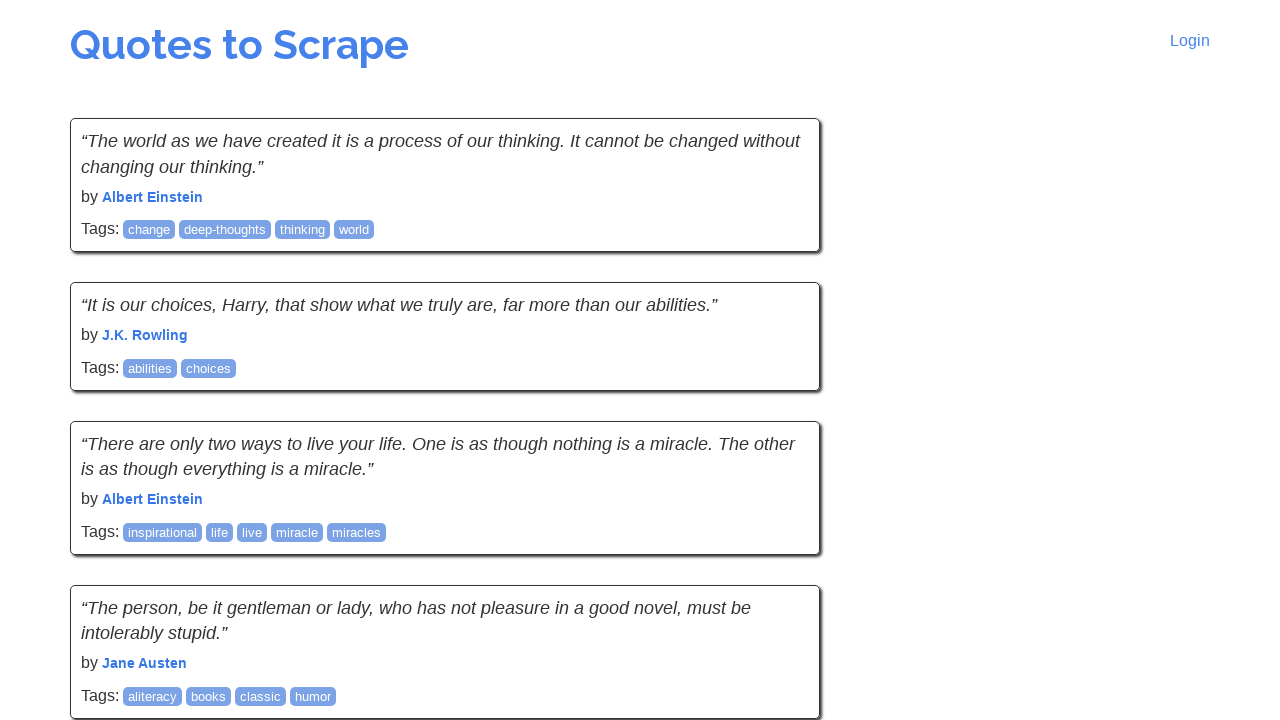

Scrolled to bottom of page to trigger infinite scroll
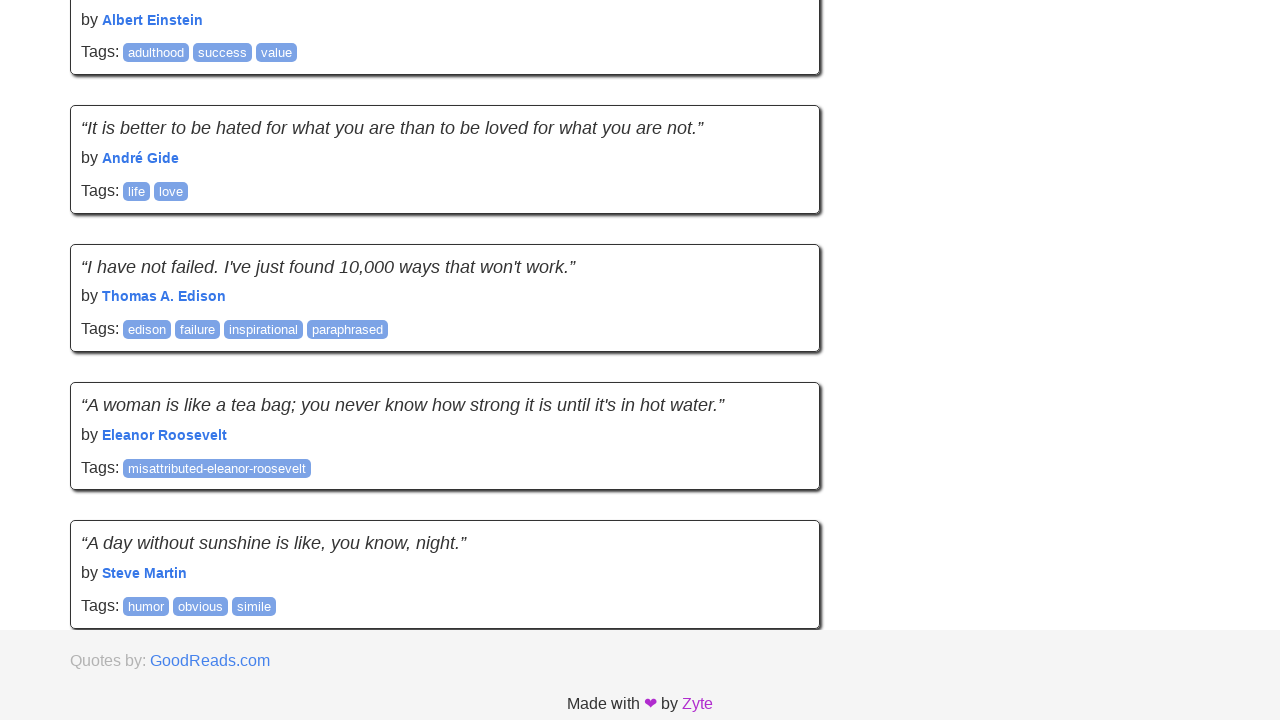

Verified that at least 11 quote elements have loaded
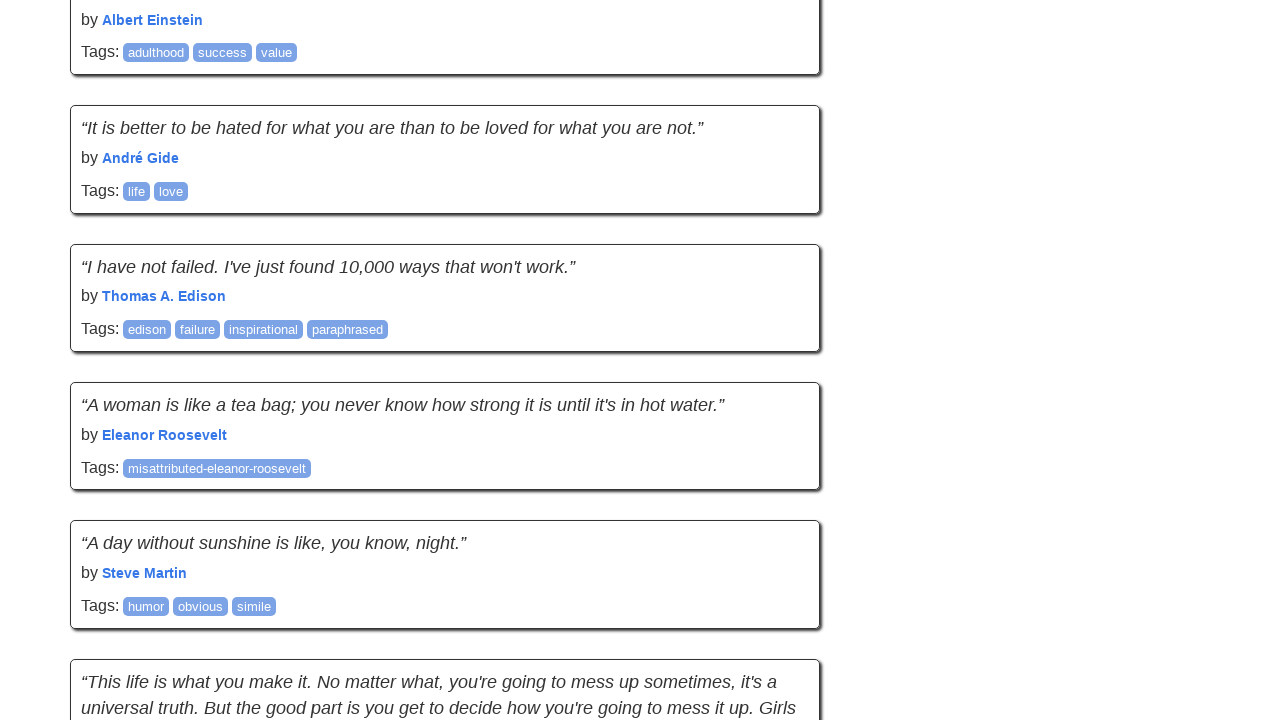

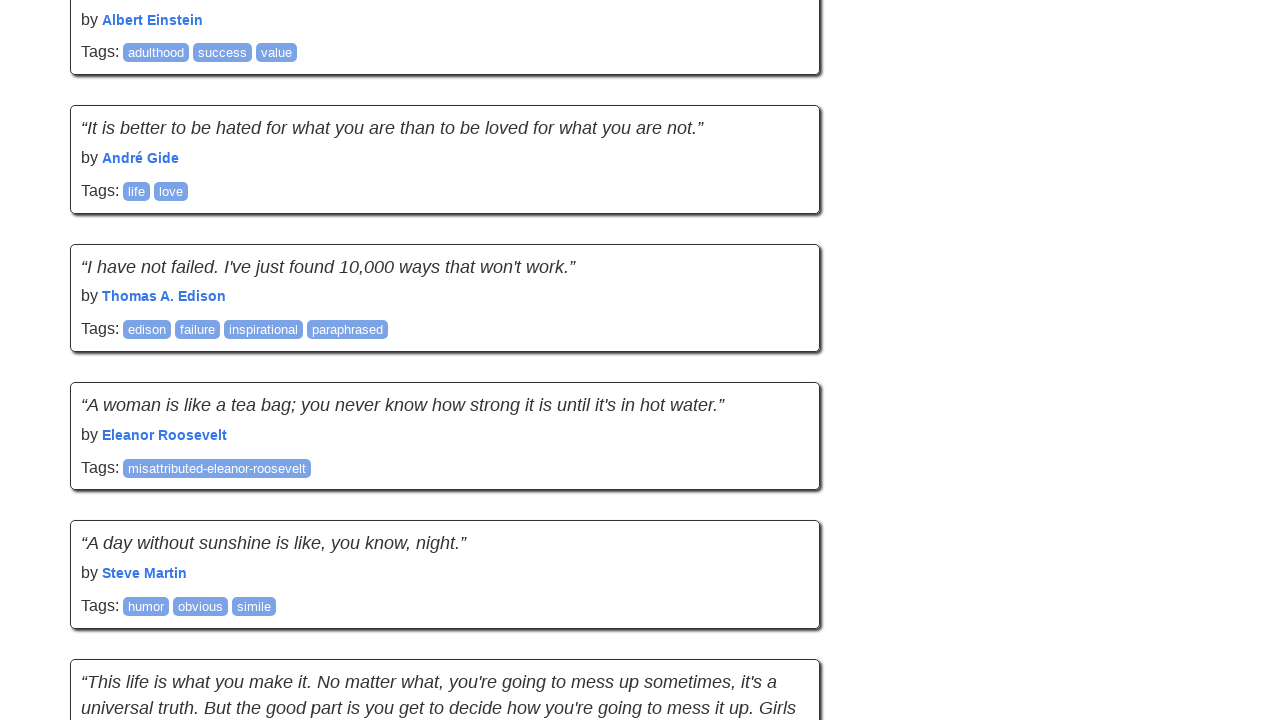